Tests an e-commerce site by adding multiple vegetables to cart, proceeding to checkout, and applying a promo code

Starting URL: https://rahulshettyacademy.com/seleniumPractise/#/

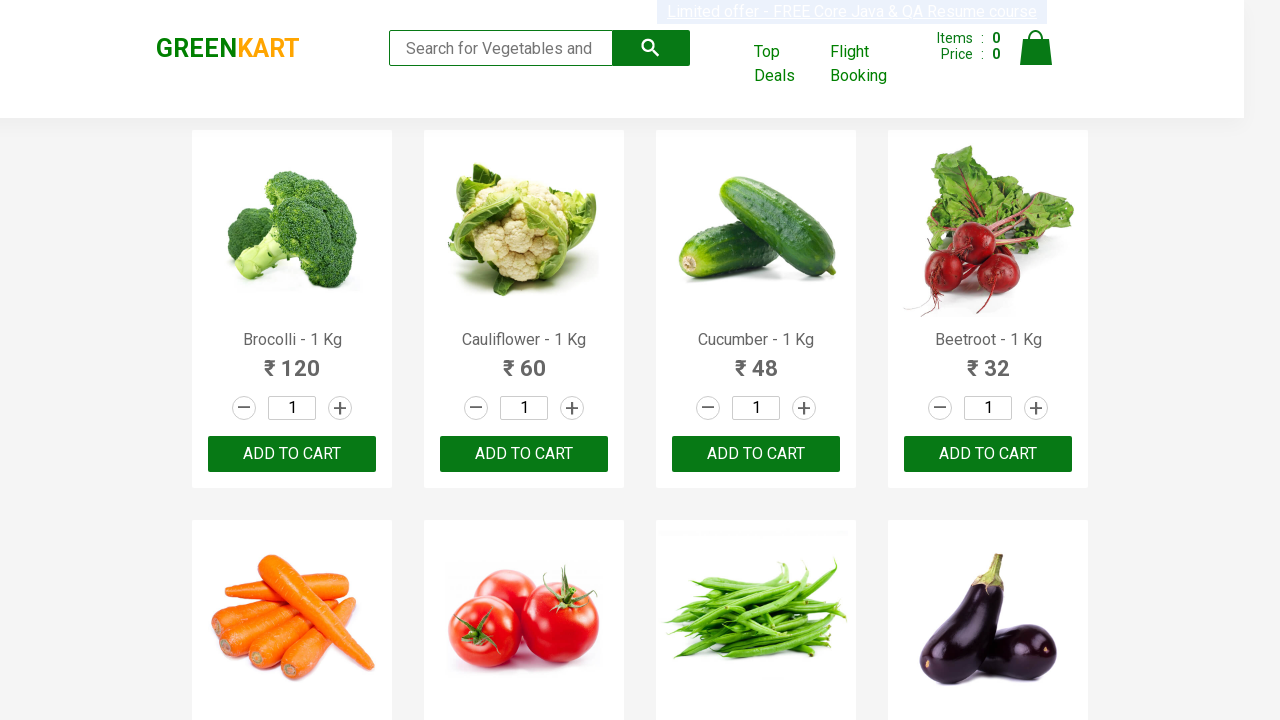

Retrieved all product names from the page
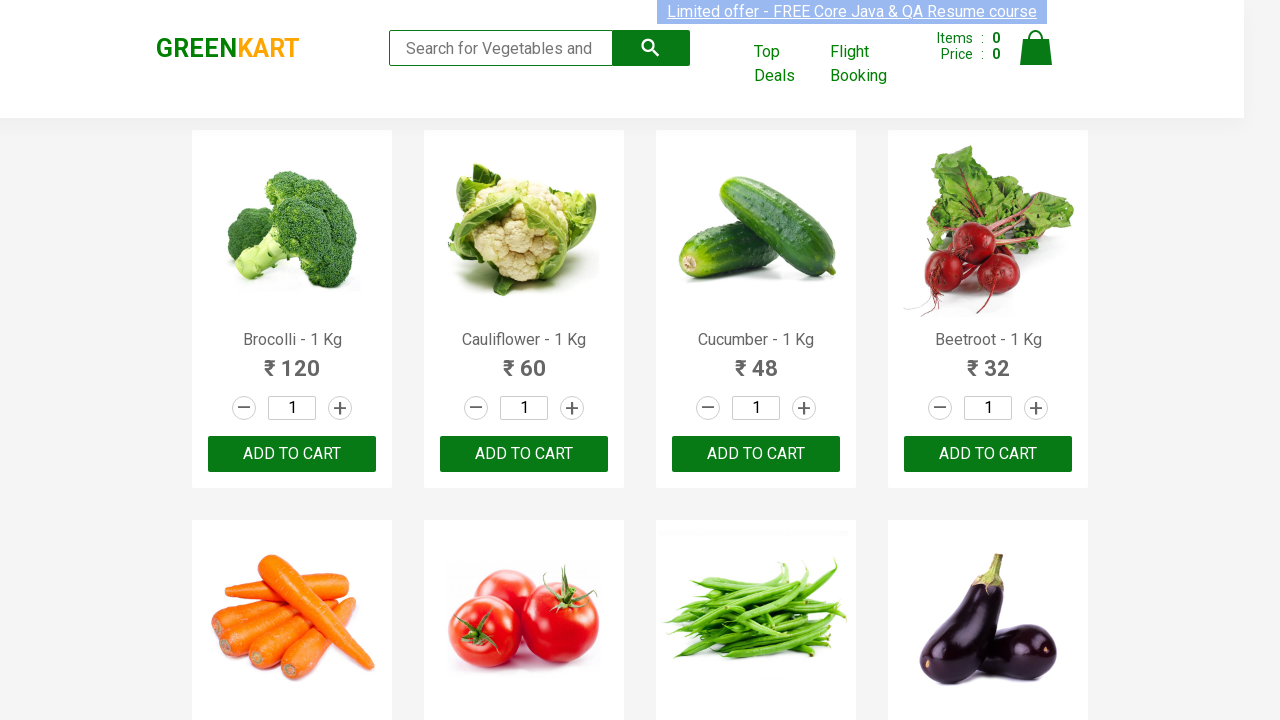

Added 'Brocolli' to cart at (292, 454) on div.product-action > button >> nth=0
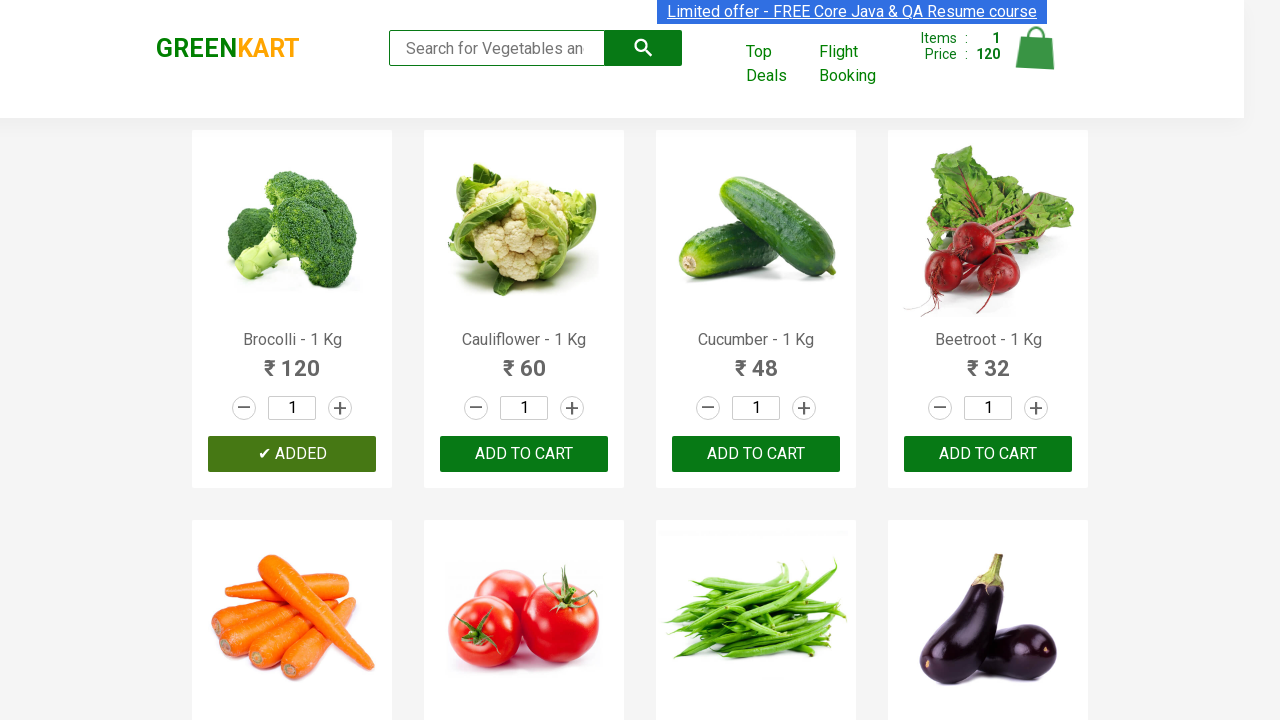

Added 'Cauliflower' to cart at (524, 454) on div.product-action > button >> nth=1
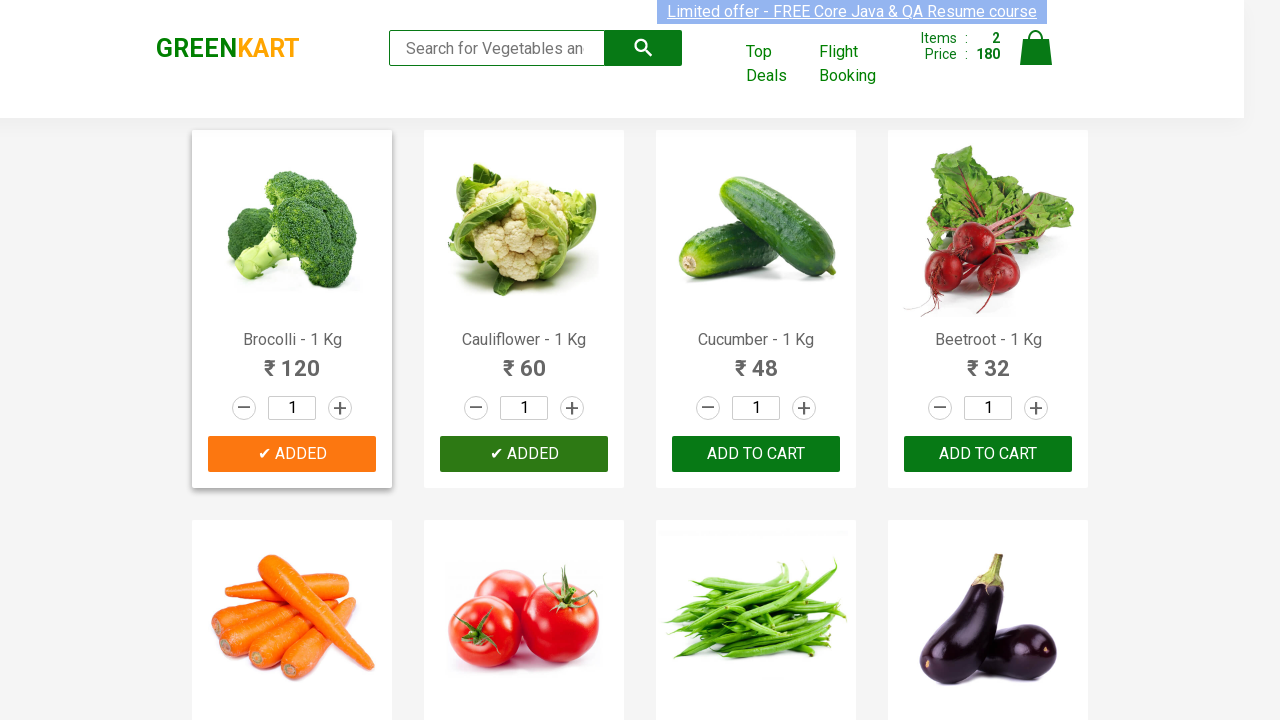

Added 'Cucumber' to cart at (756, 454) on div.product-action > button >> nth=2
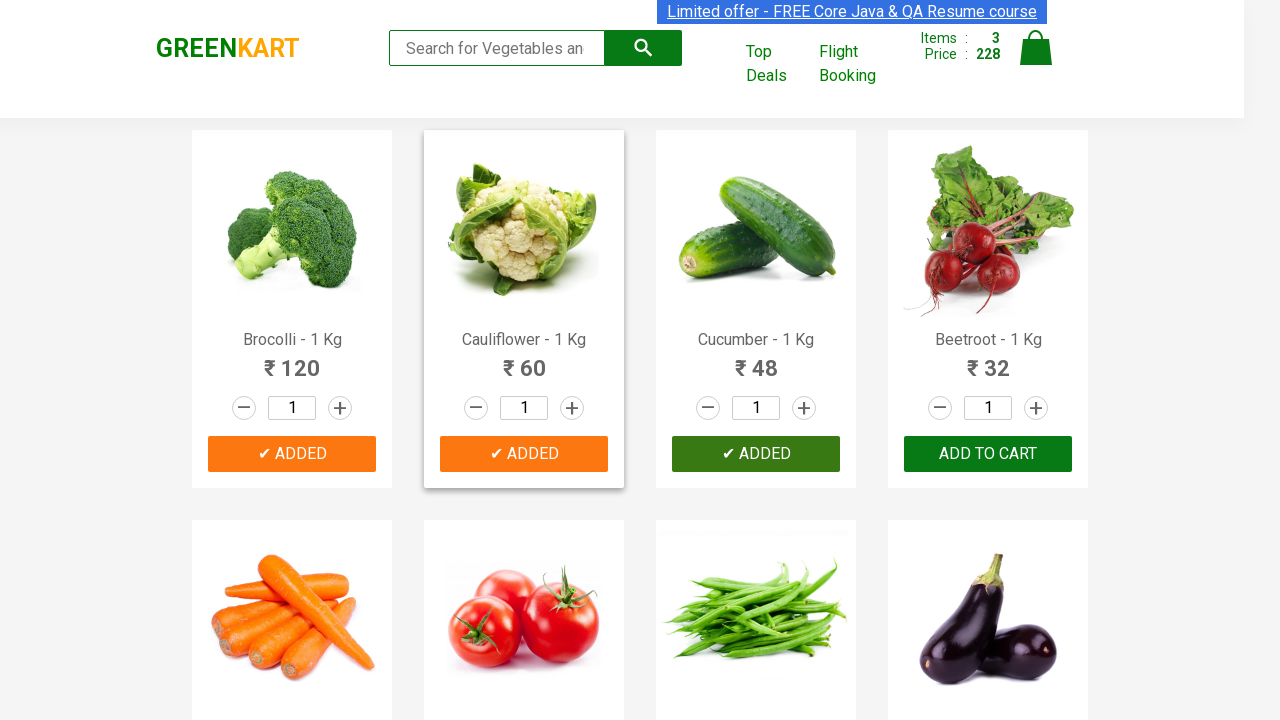

Added 'Beetroot' to cart at (988, 454) on div.product-action > button >> nth=3
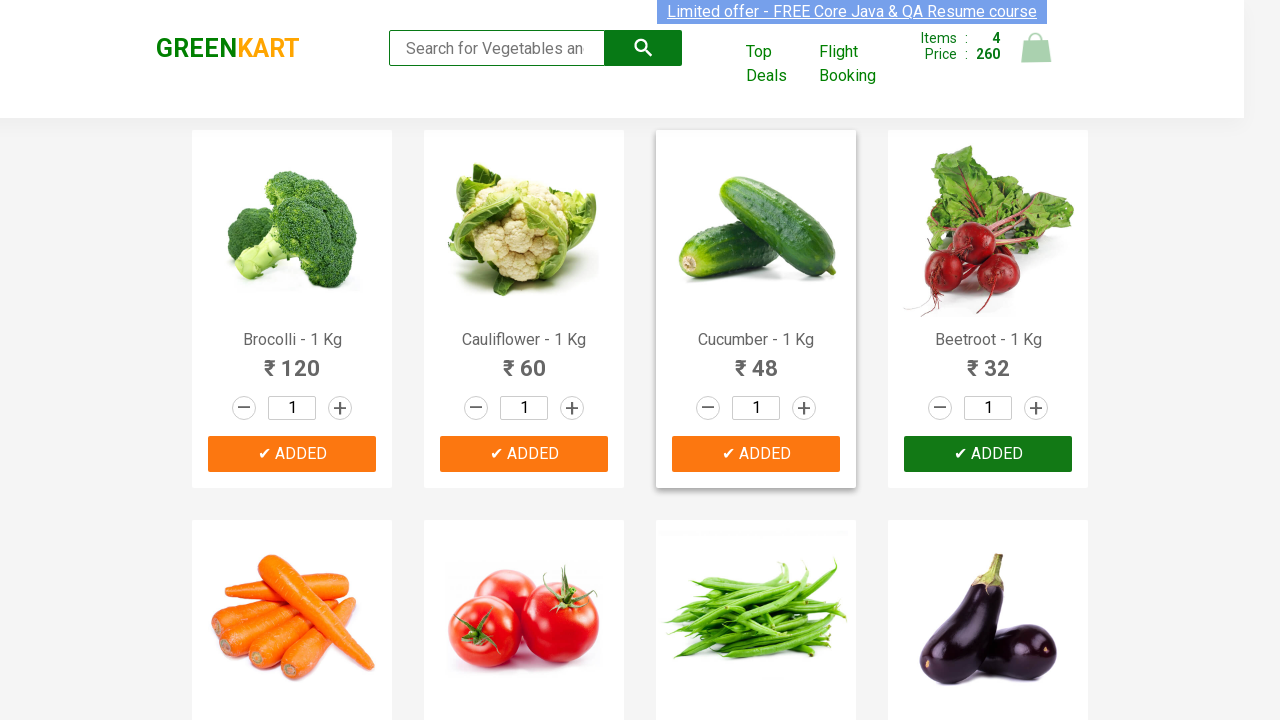

Added 'Carrot' to cart at (292, 360) on div.product-action > button >> nth=4
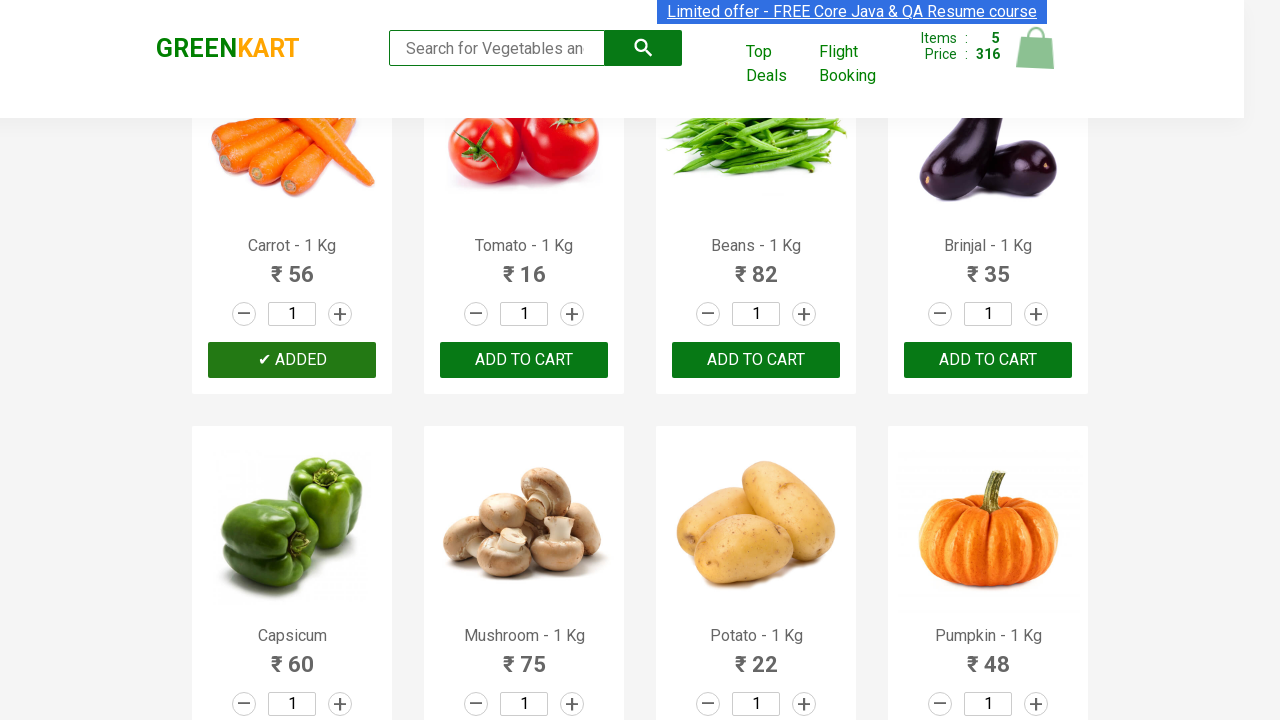

Added 'Tomato' to cart at (524, 360) on div.product-action > button >> nth=5
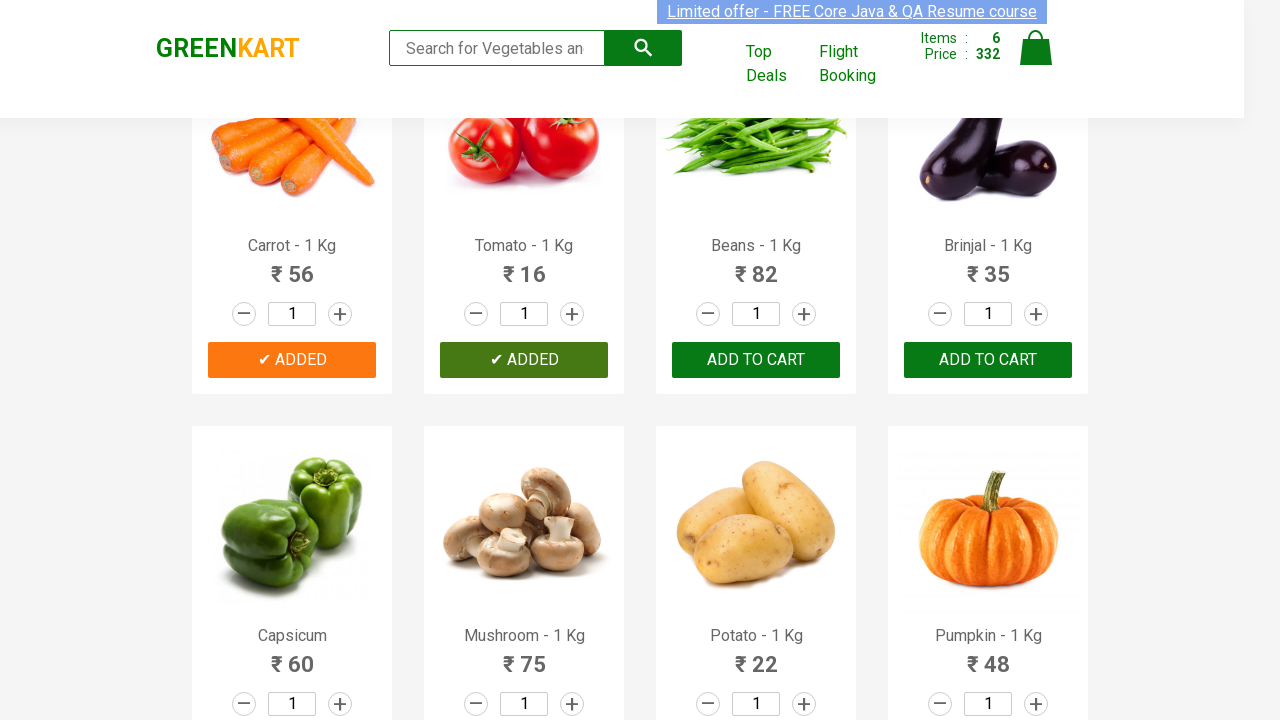

Added 'Beans' to cart at (756, 360) on div.product-action > button >> nth=6
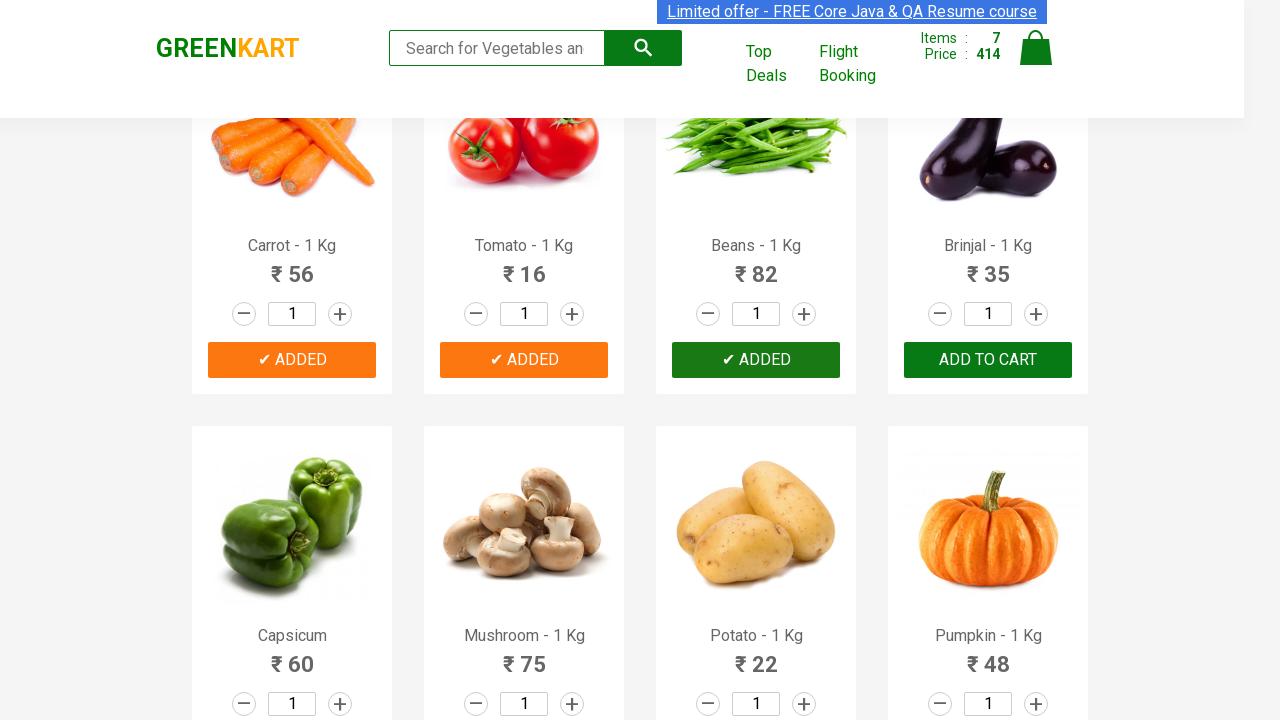

Clicked cart icon to view cart at (1036, 48) on img[alt='Cart']
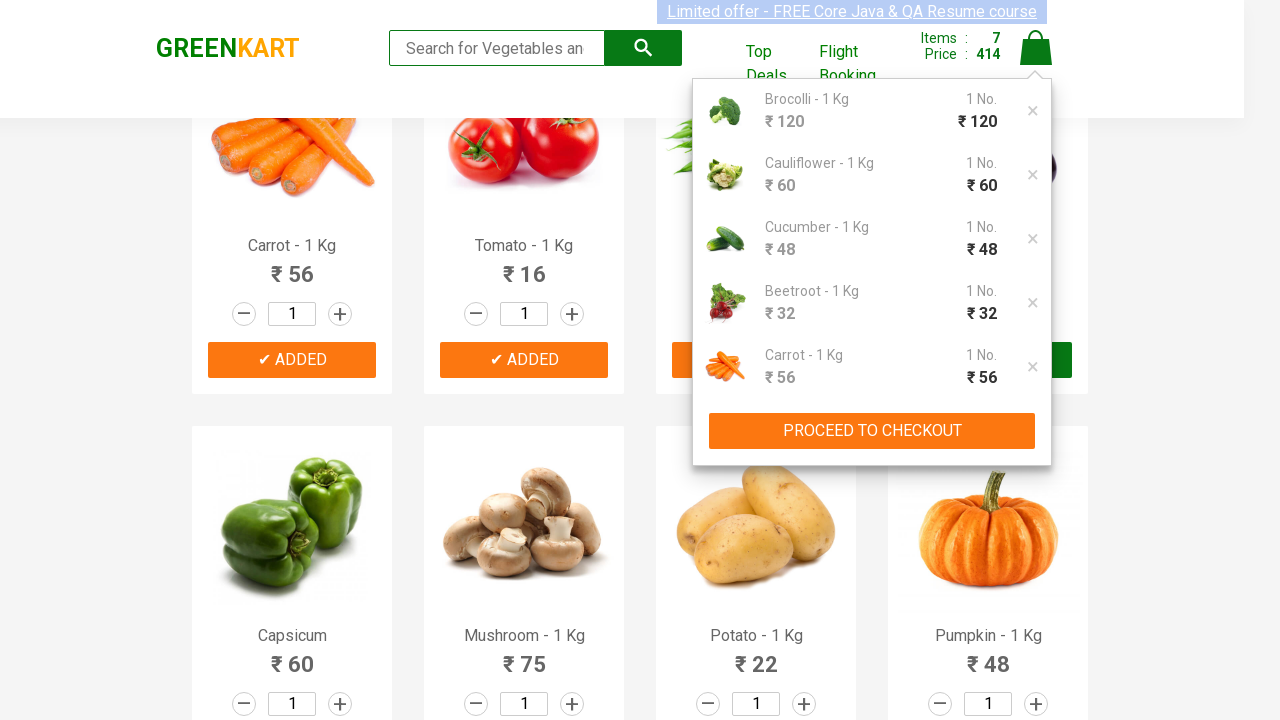

Clicked PROCEED TO CHECKOUT button at (872, 431) on xpath=//button[text()='PROCEED TO CHECKOUT']
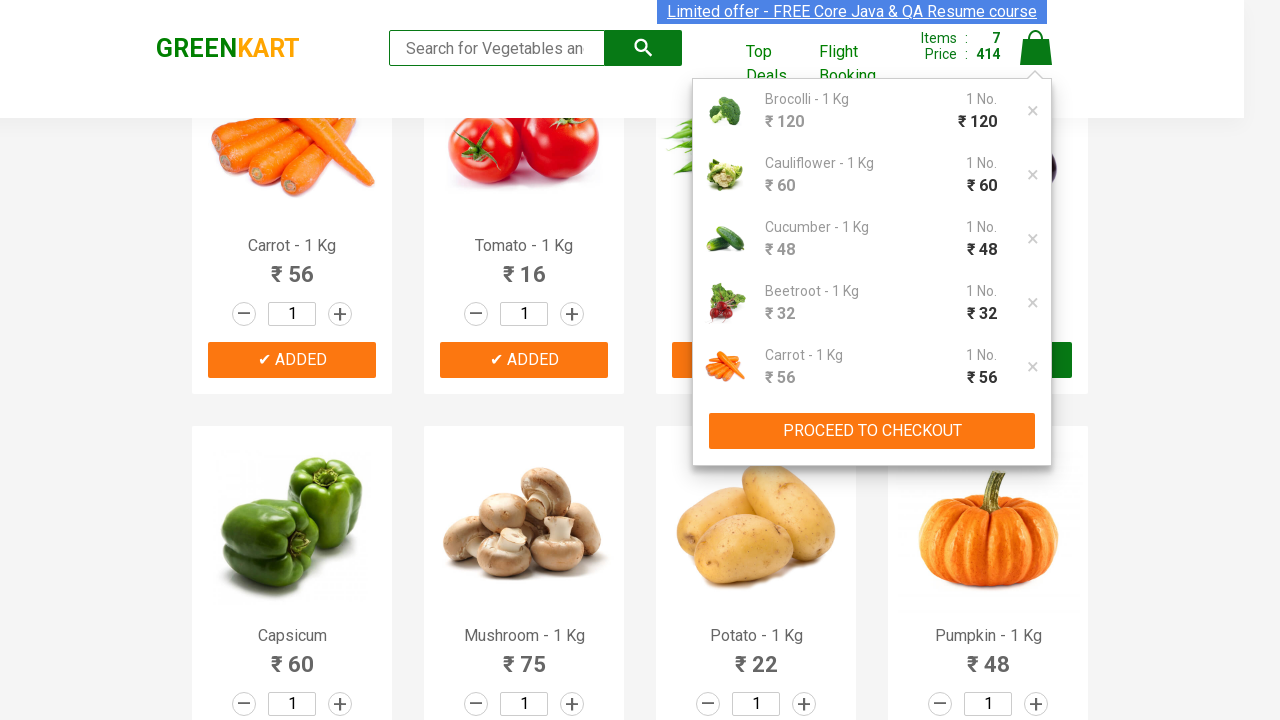

Promo code input field loaded
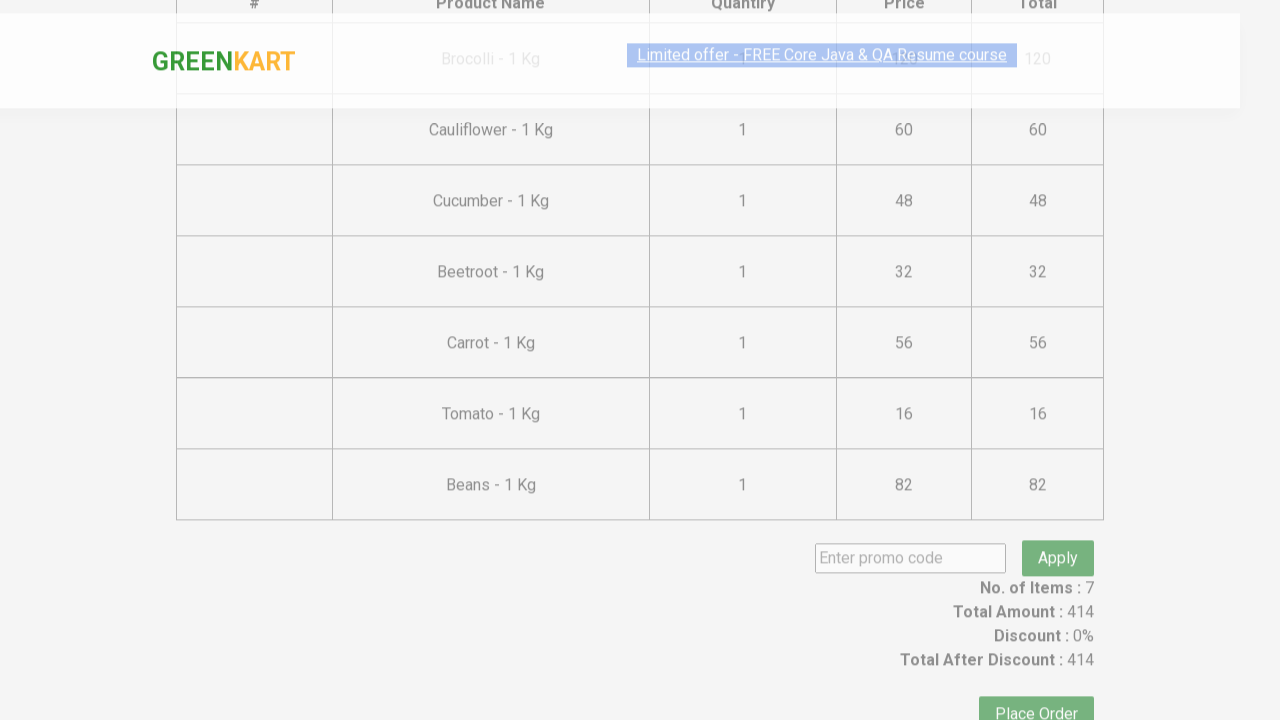

Entered promo code 'rahulshettyacademy' on input.promoCode
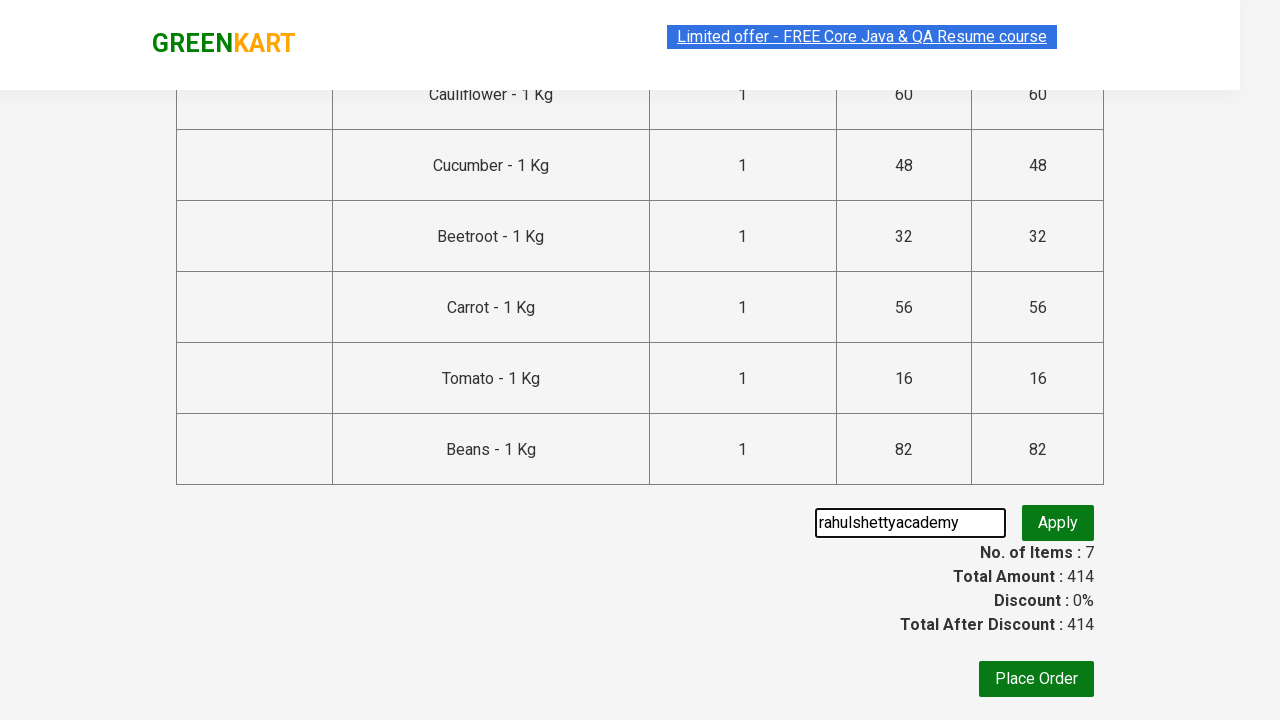

Clicked Apply button to apply promo code at (1058, 530) on button.promoBtn
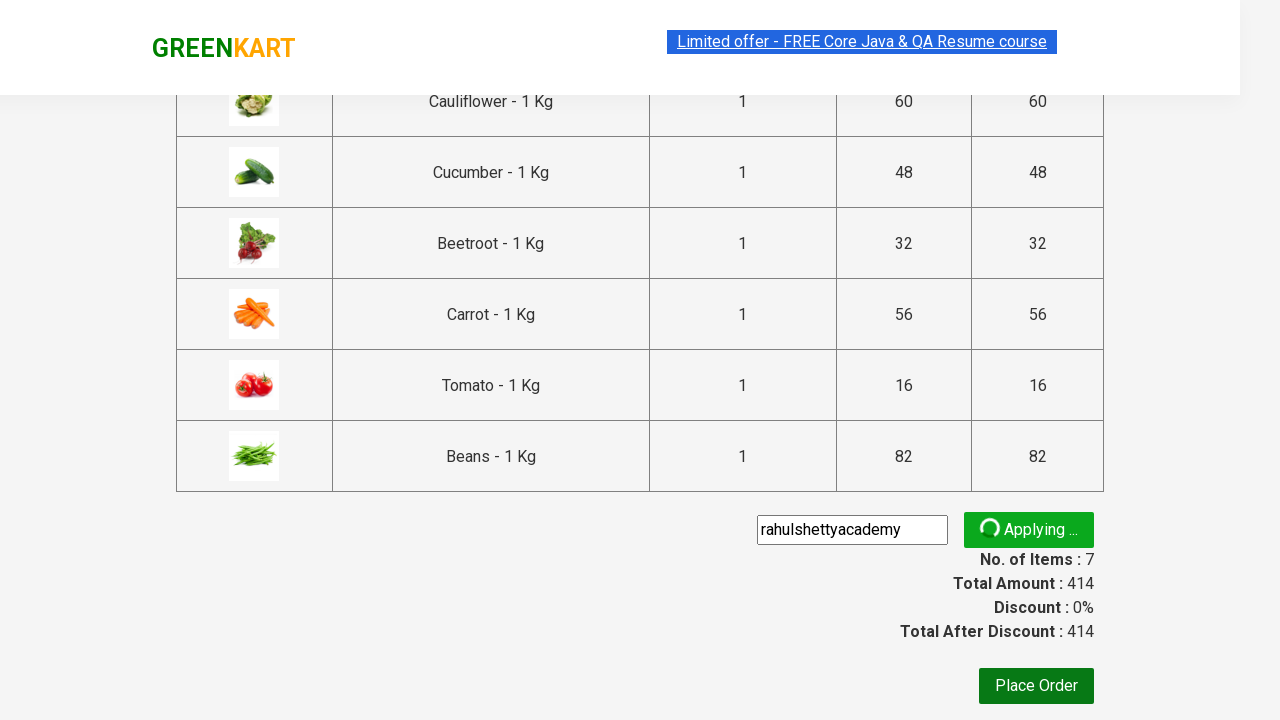

Promo code response message appeared
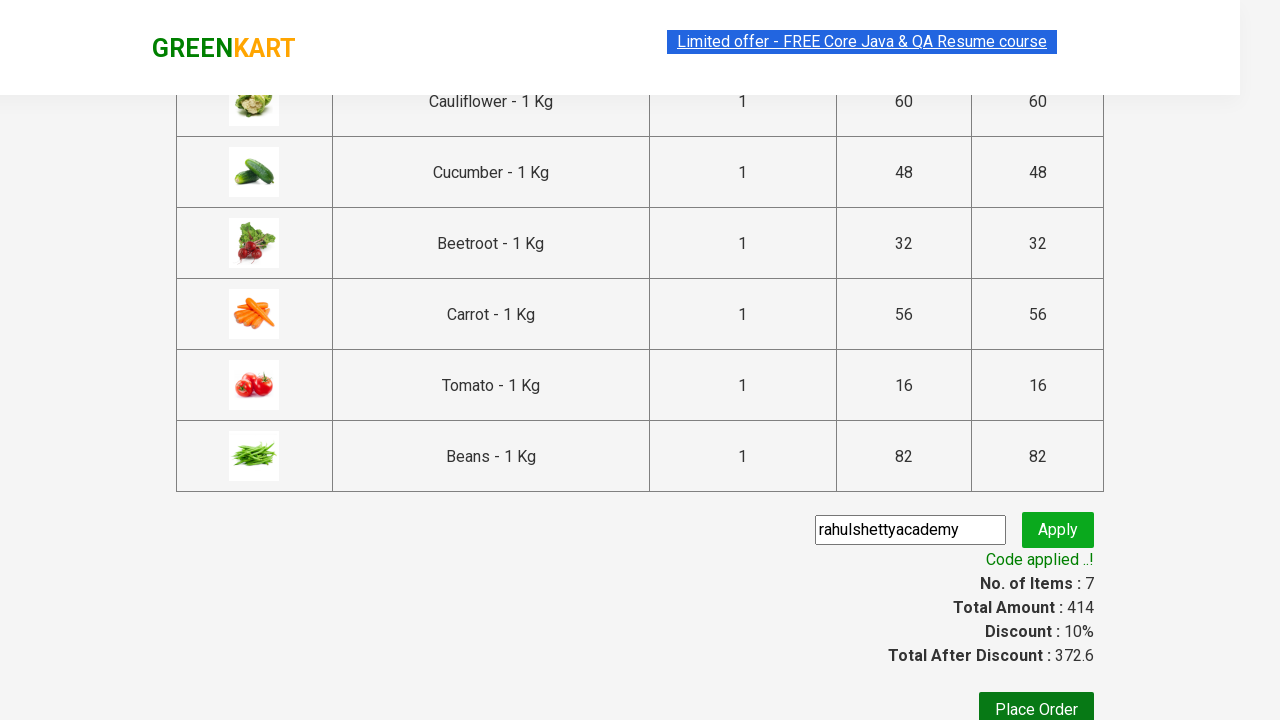

Retrieved promo message: Code applied ..!
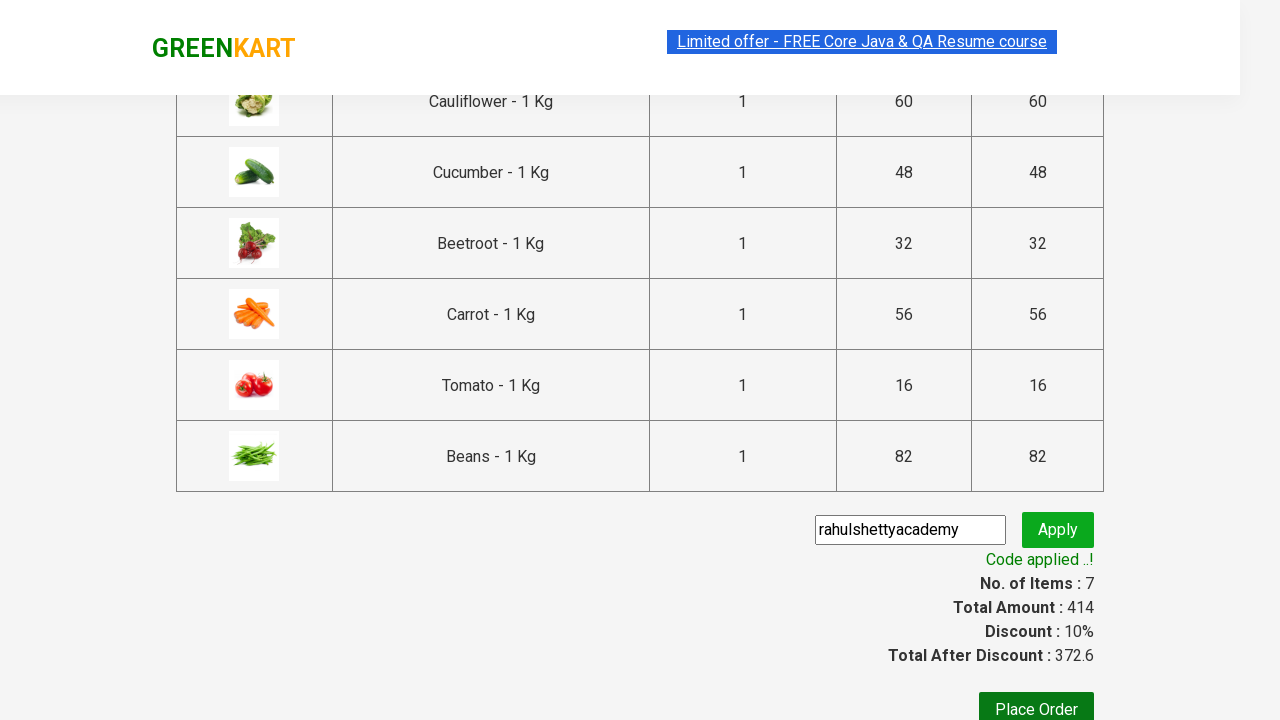

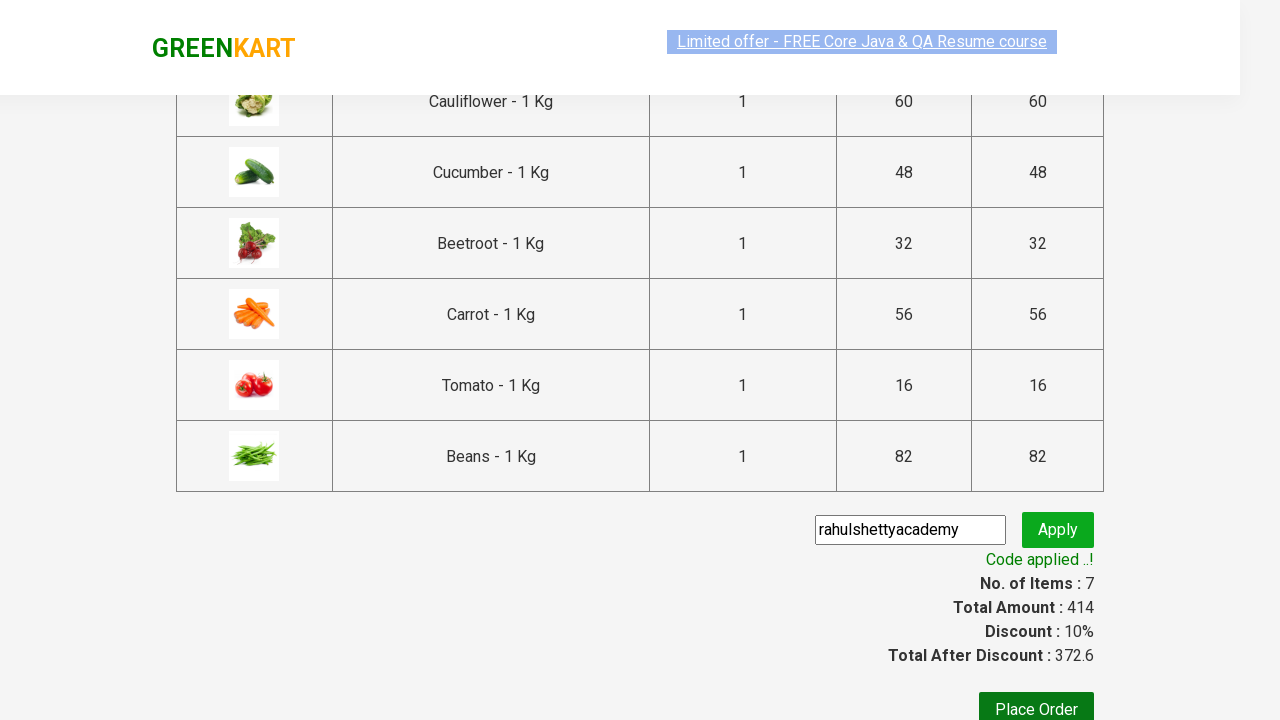